Tests radio button functionality by clicking a radio button and verifying its selection status

Starting URL: https://rahulshettyacademy.com/AutomationPractice/

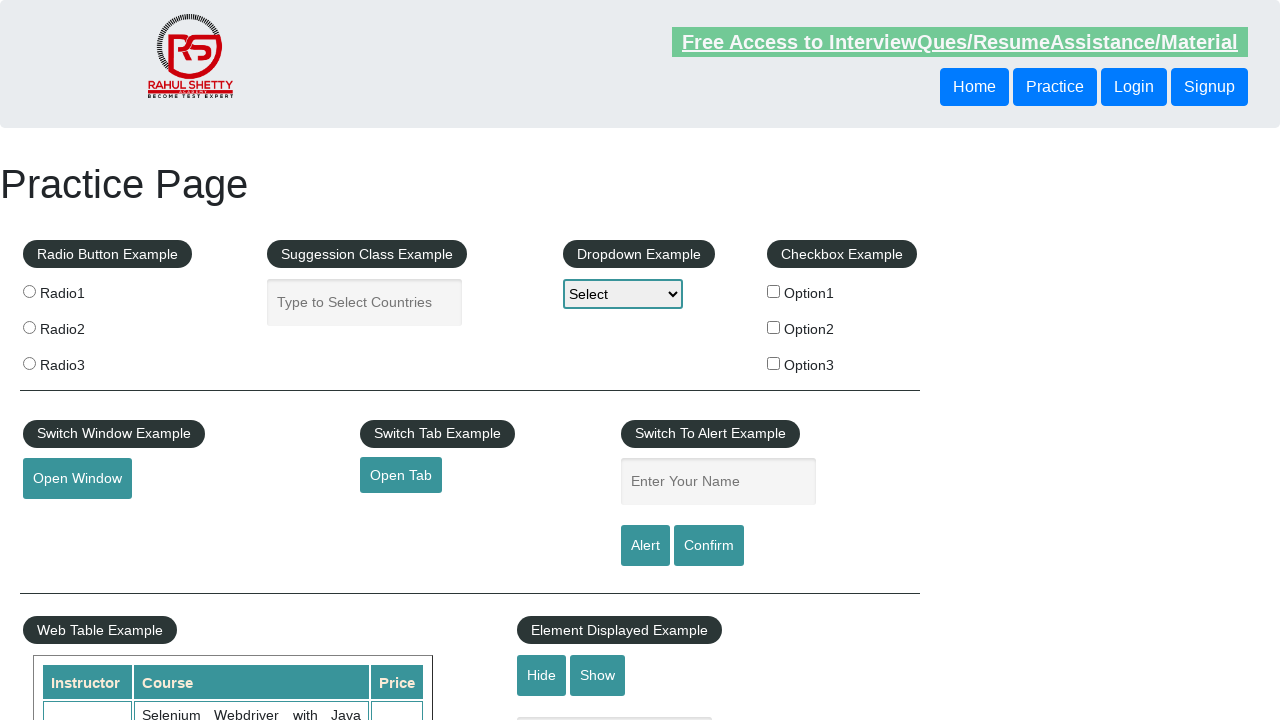

Navigated to AutomationPractice page
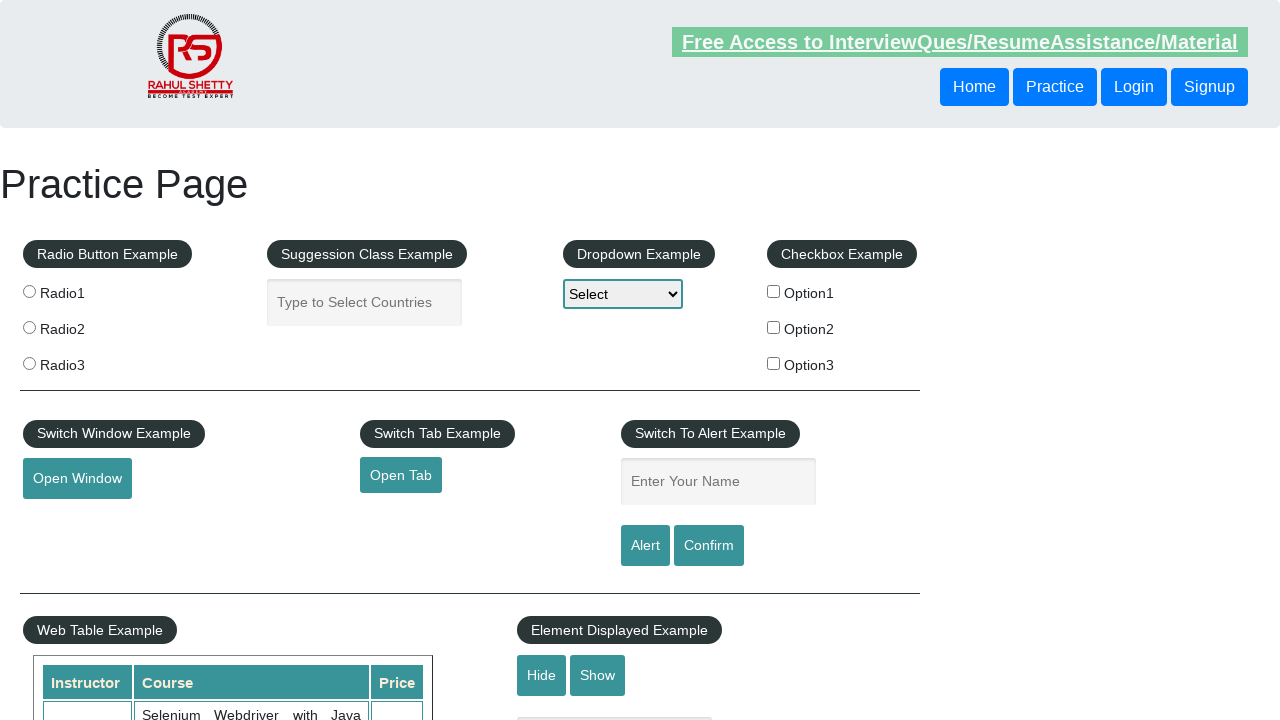

Clicked radio button 'radio1' at (29, 291) on input[value='radio1']
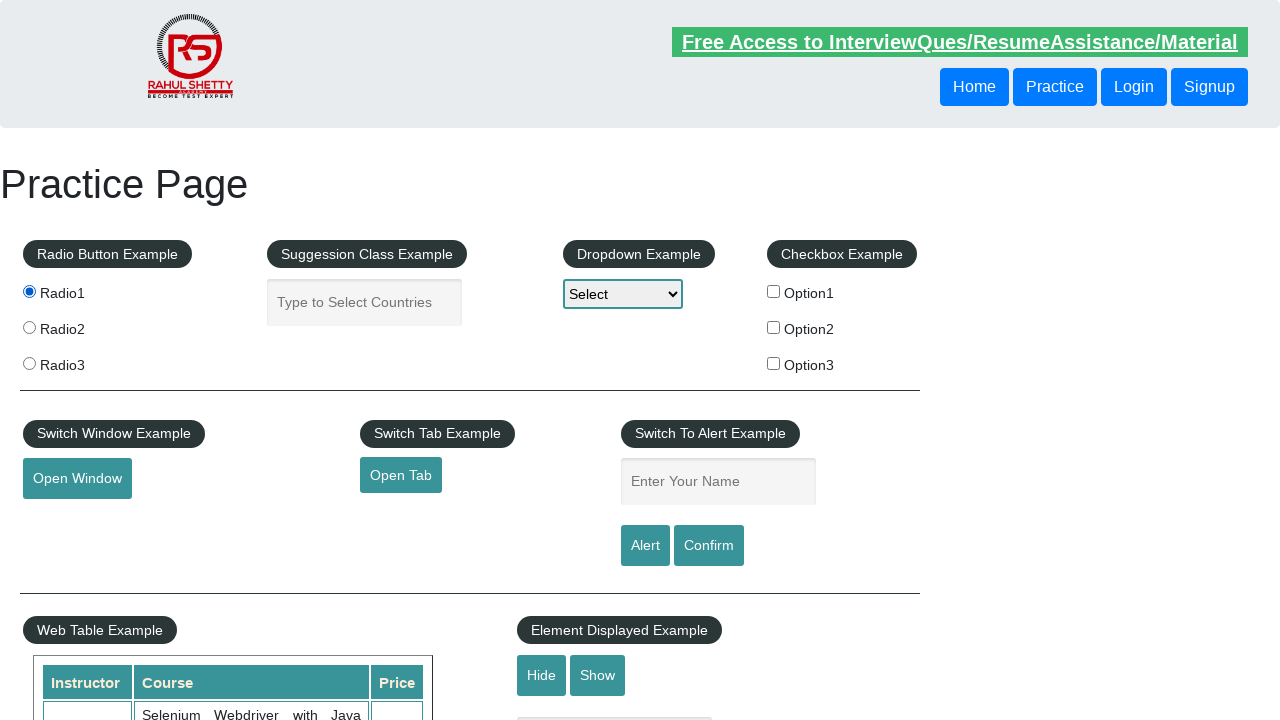

Located radio button 'radio1' element
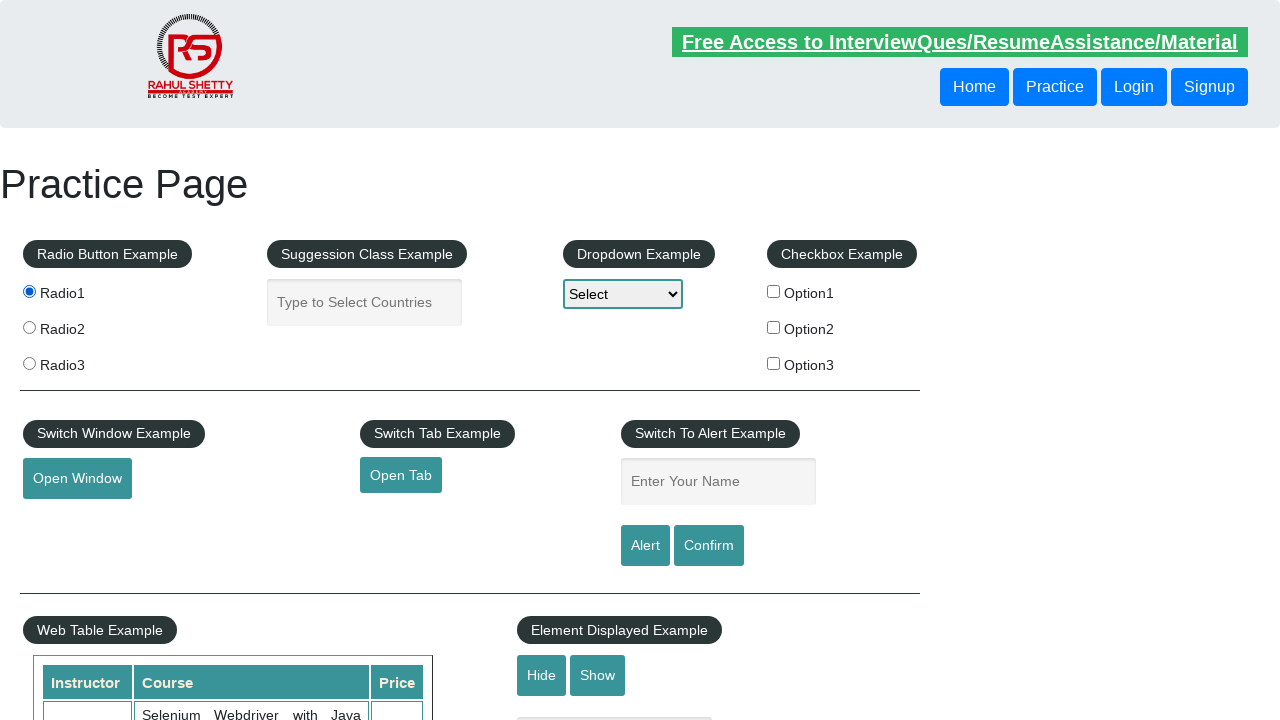

Verified that radio button 'radio1' is selected
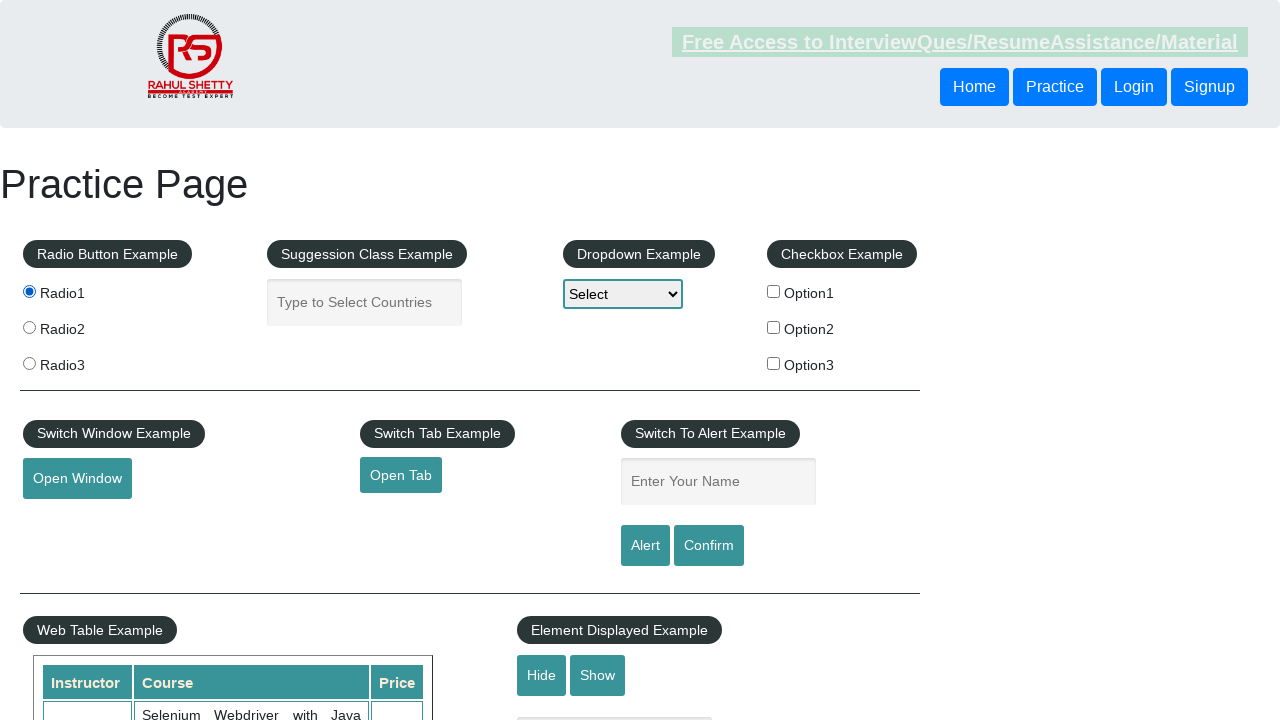

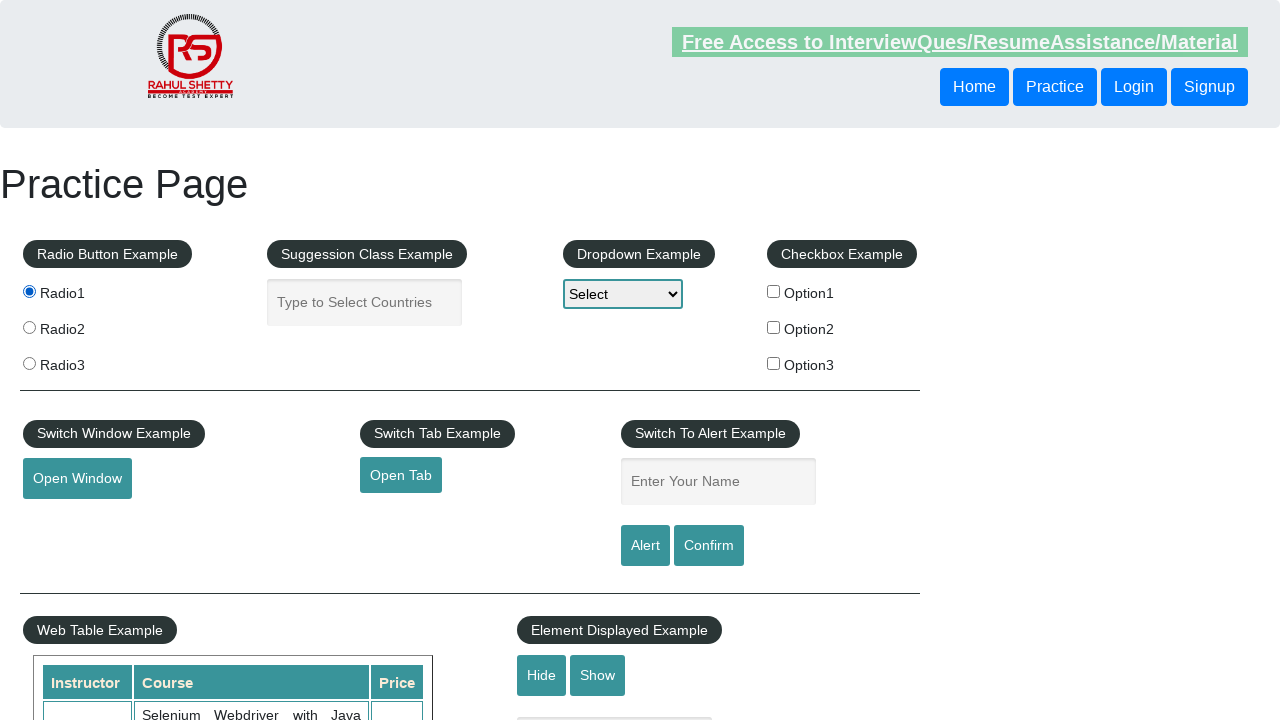